Tests clicking on Nokia product and verifying the price is displayed correctly

Starting URL: https://www.demoblaze.com/

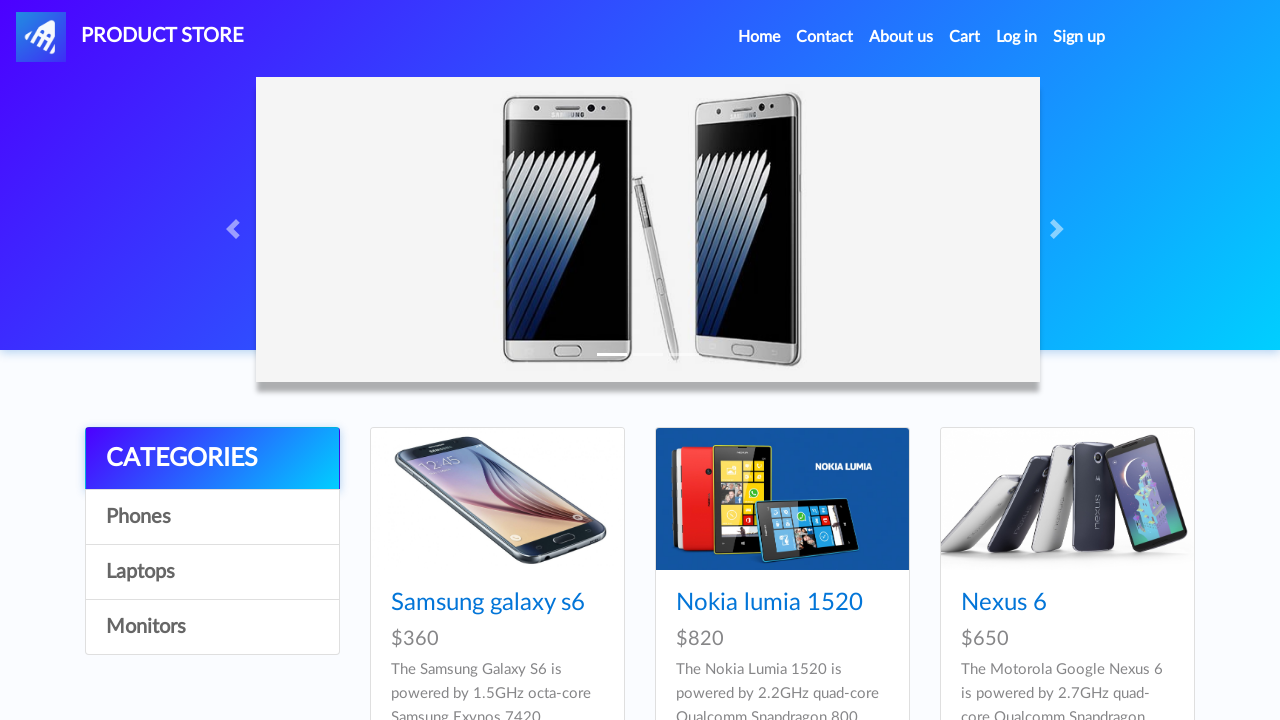

Clicked on Nokia Lumia product link at (782, 499) on xpath=//div/a[@href='prod.html?idp_=2']
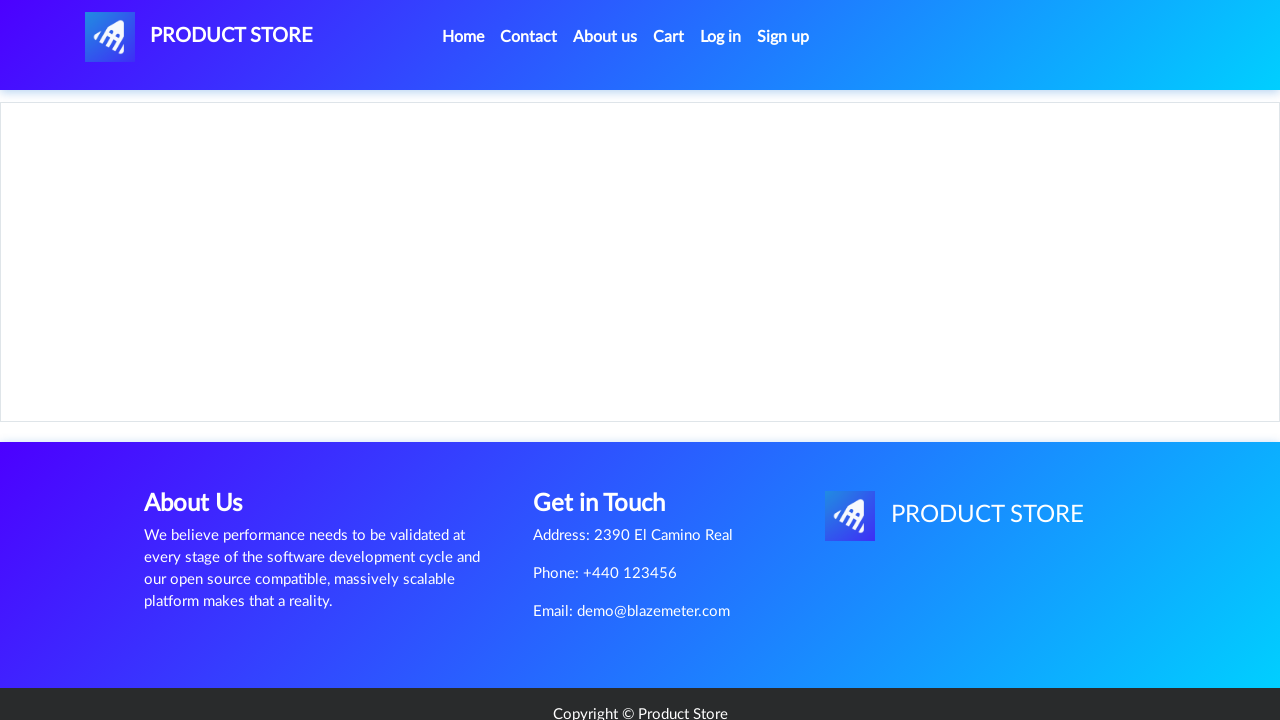

Verified price $820 is displayed for Nokia product
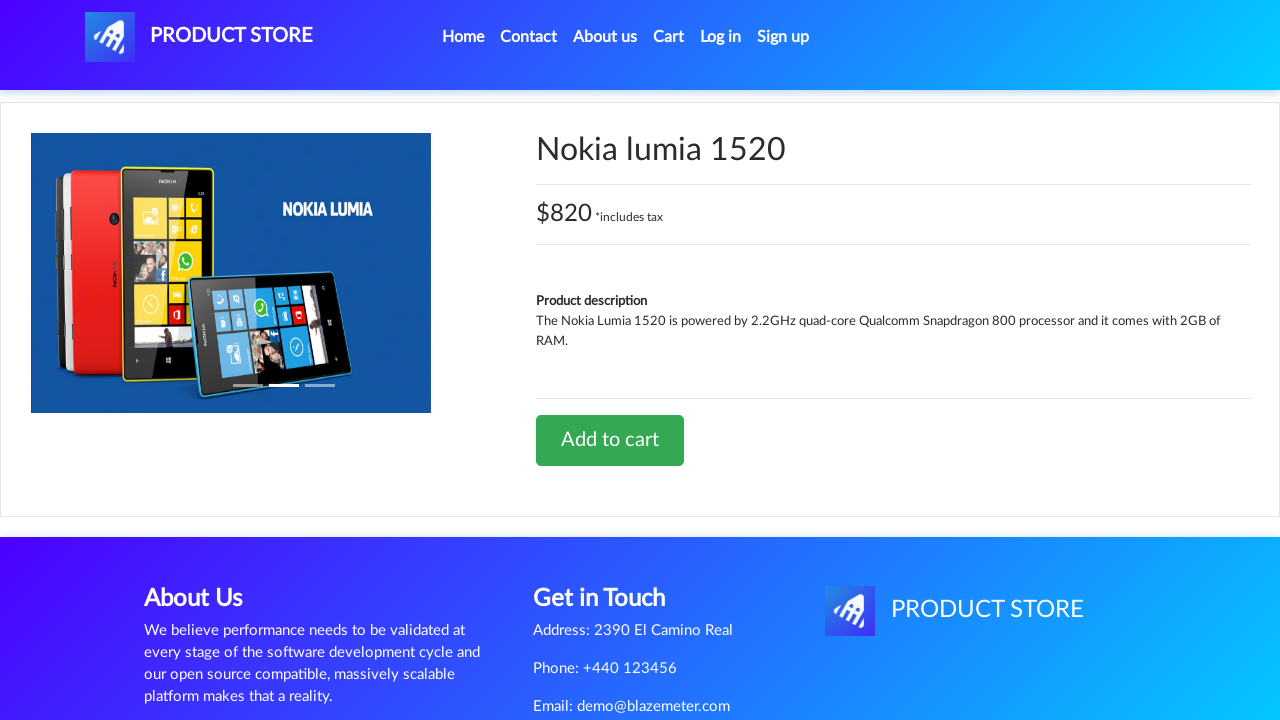

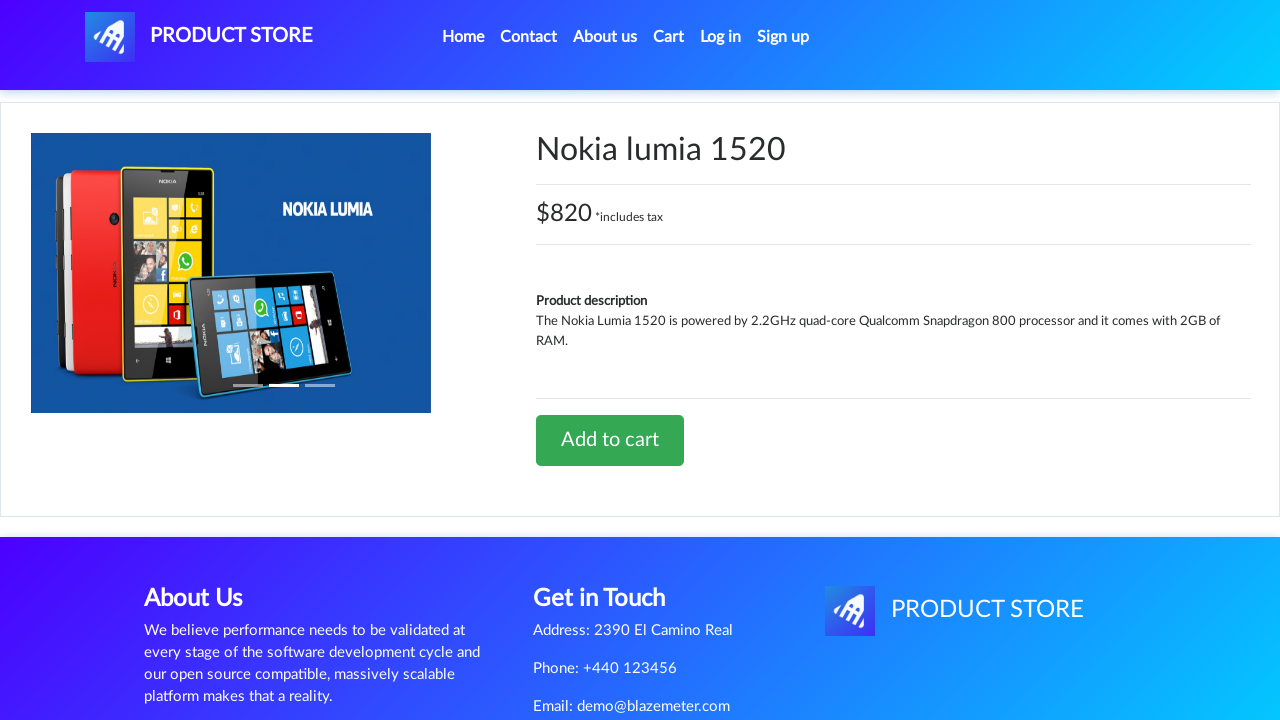